Searches for "Rasputin Dance" on YouTube by entering the query in the search box and submitting the form

Starting URL: https://www.youtube.com/

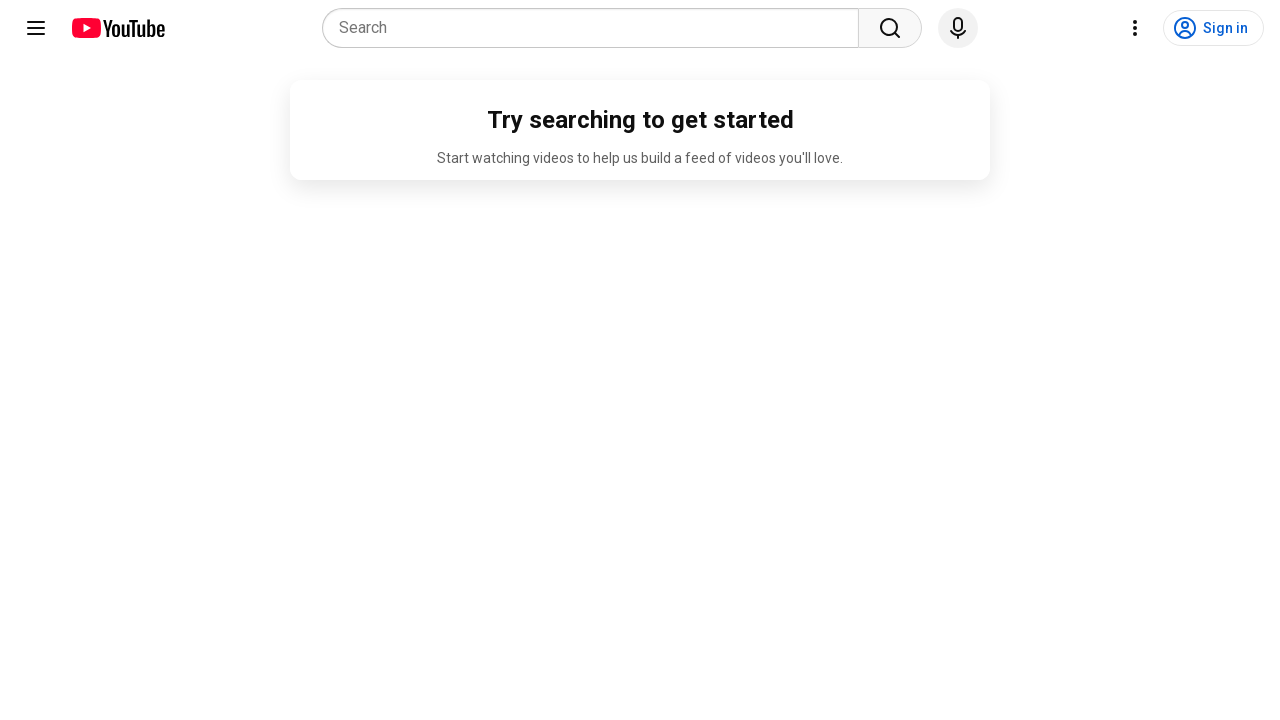

Search box appeared and is visible
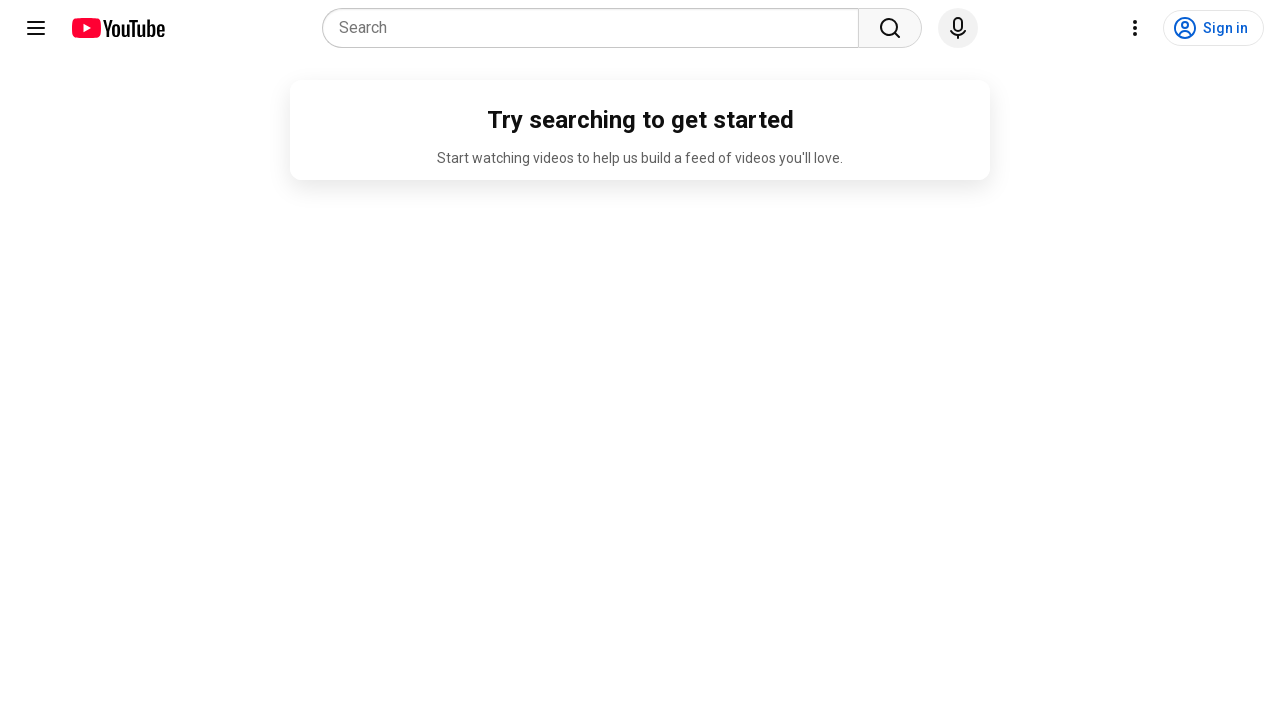

Entered 'Rasputin Dance' into the search box on input[name='search_query']
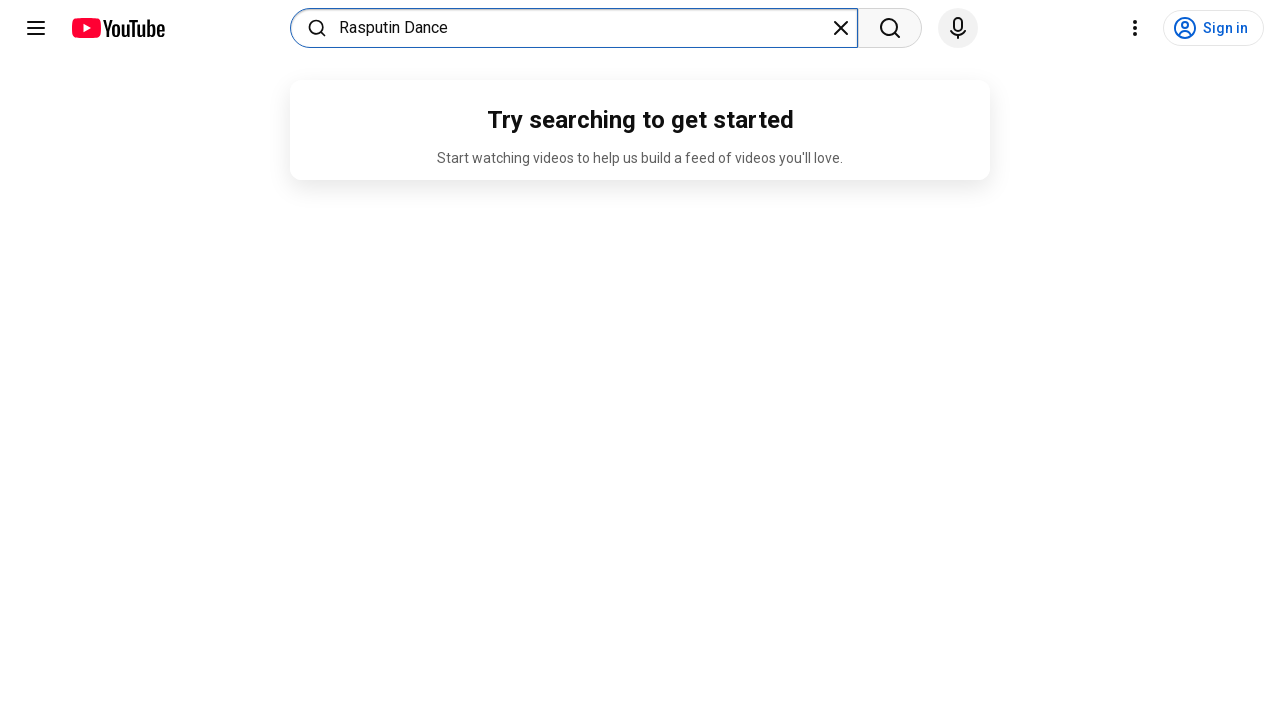

Submitted search form by pressing Enter on input[name='search_query']
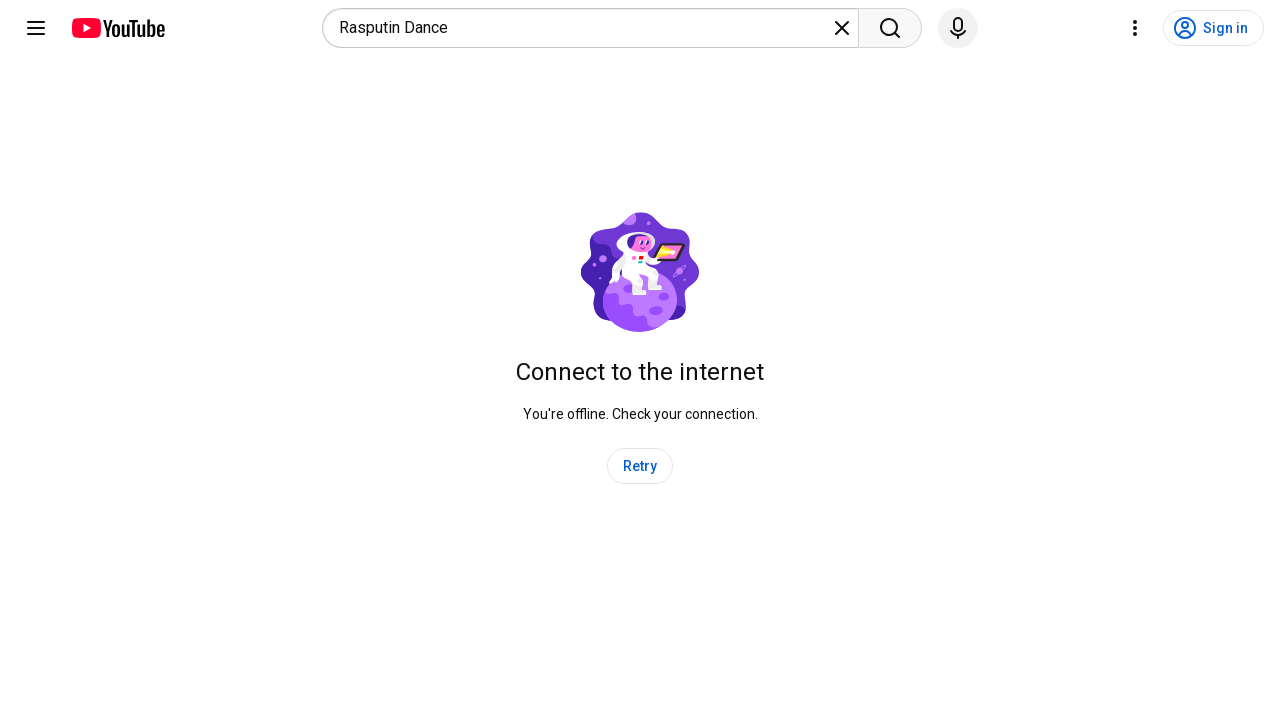

Search results page loaded
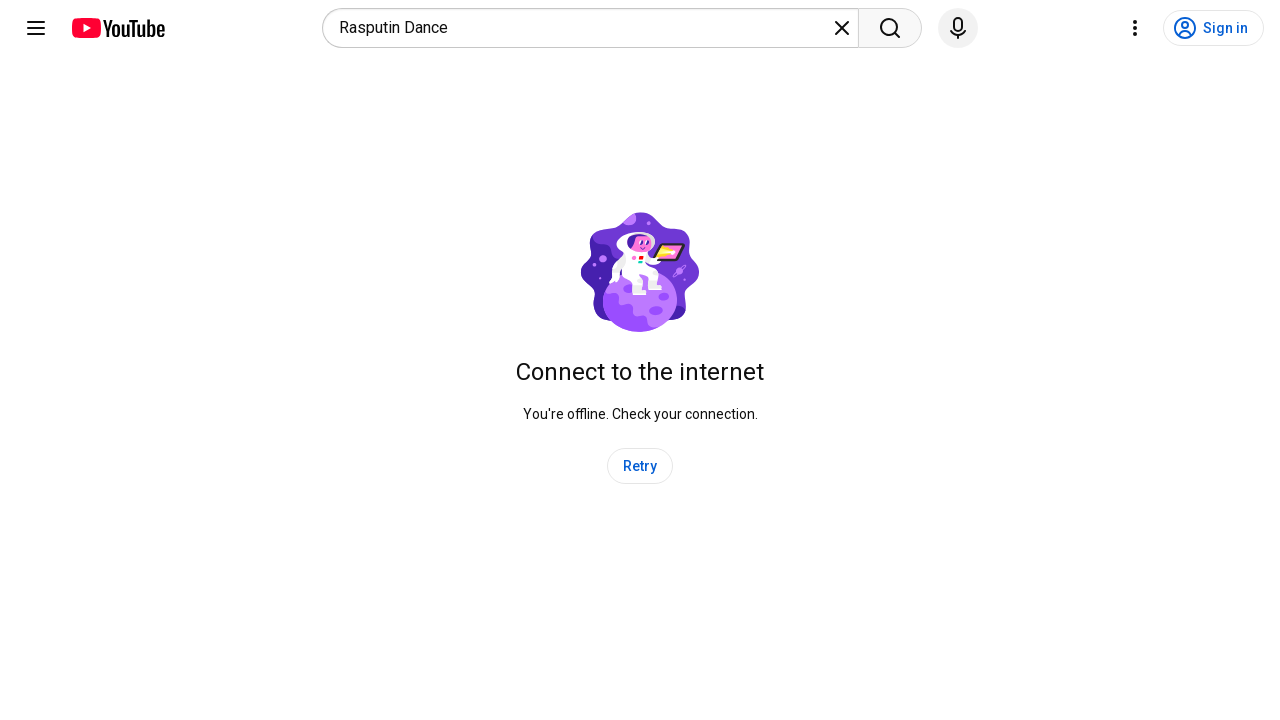

Verified page title contains 'Rasputin Dance'
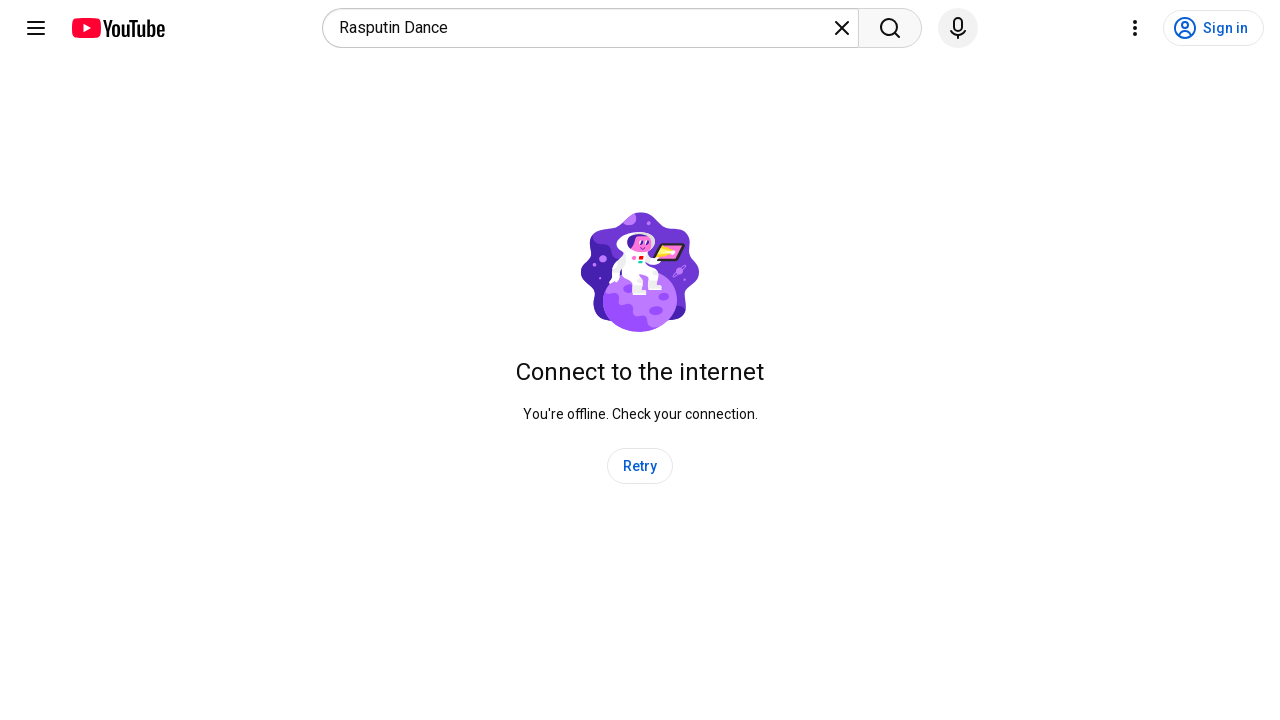

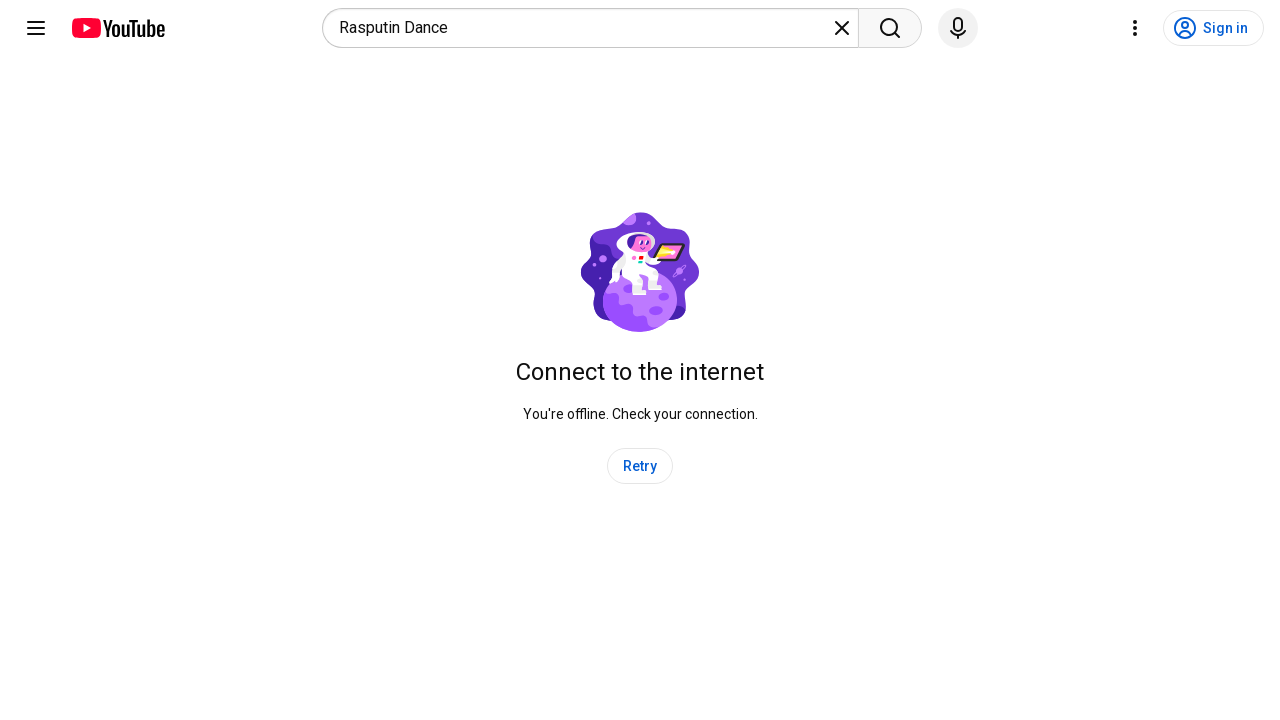